Tests different types of JavaScript alerts including timer alerts, confirmation dialogs, and prompt alerts with text input

Starting URL: https://demoqa.com/alerts

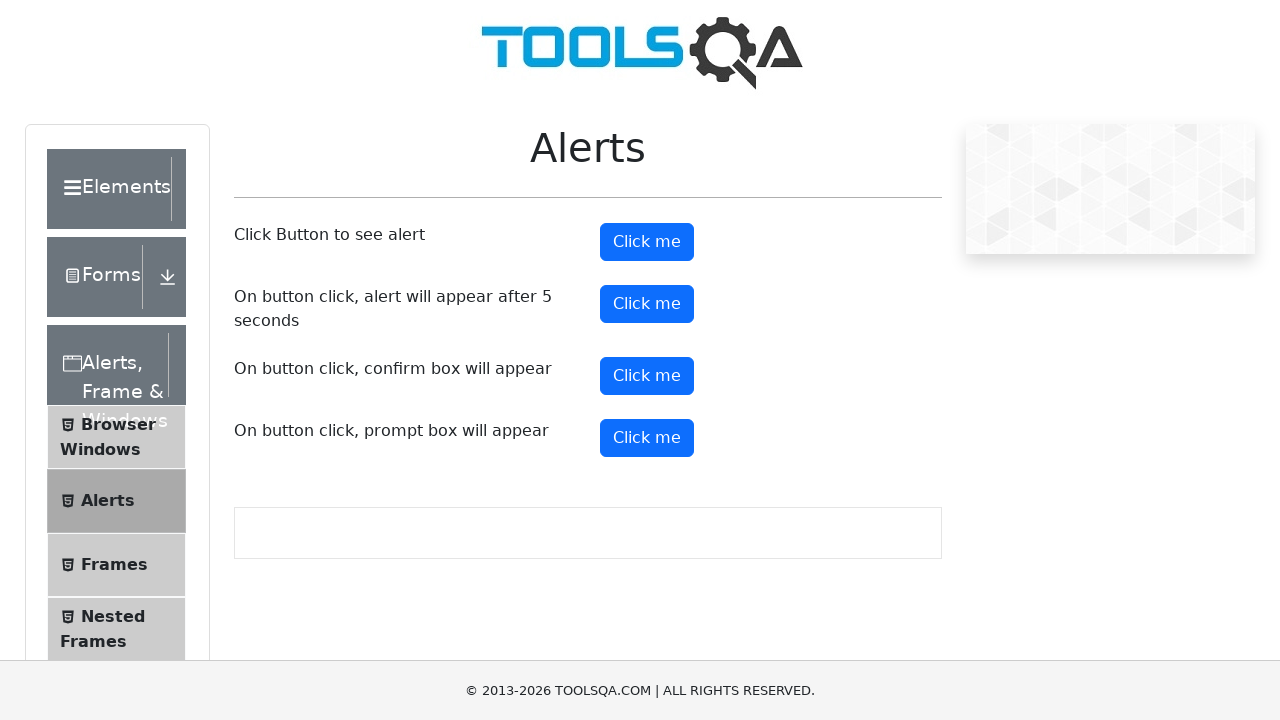

Clicked button to trigger timer alert at (647, 304) on #timerAlertButton
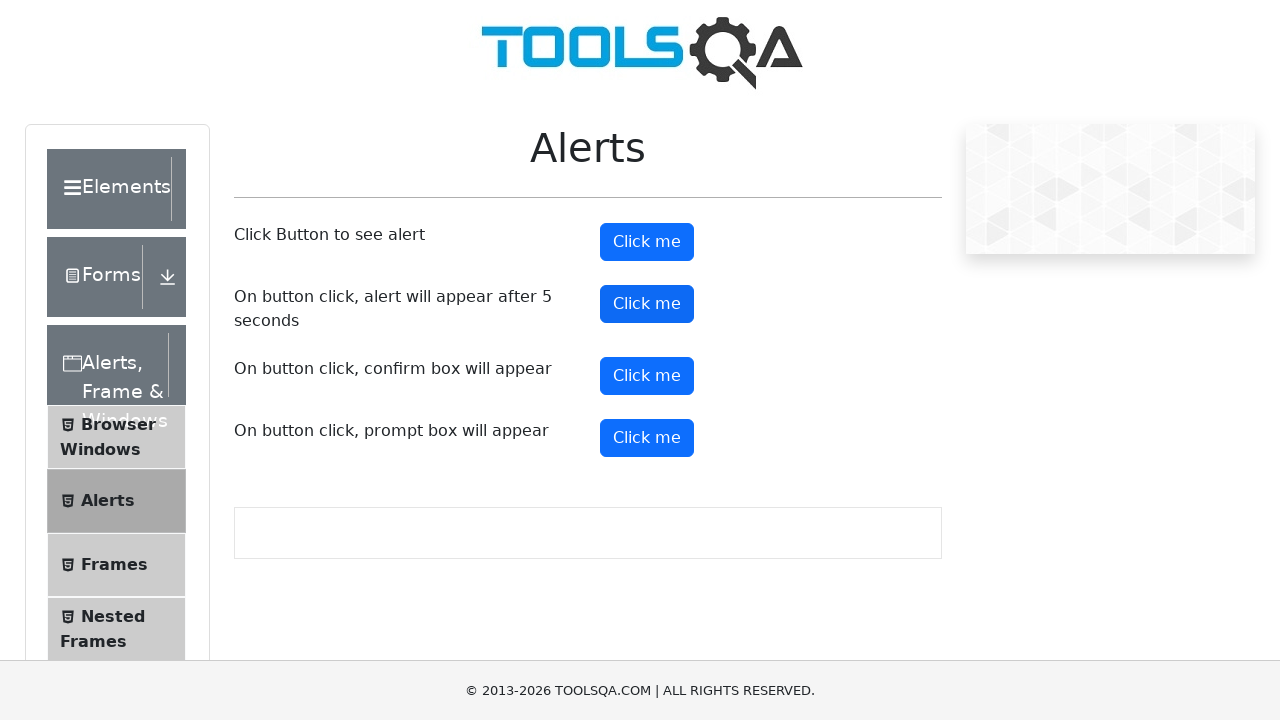

Waited 5 seconds for alert to appear
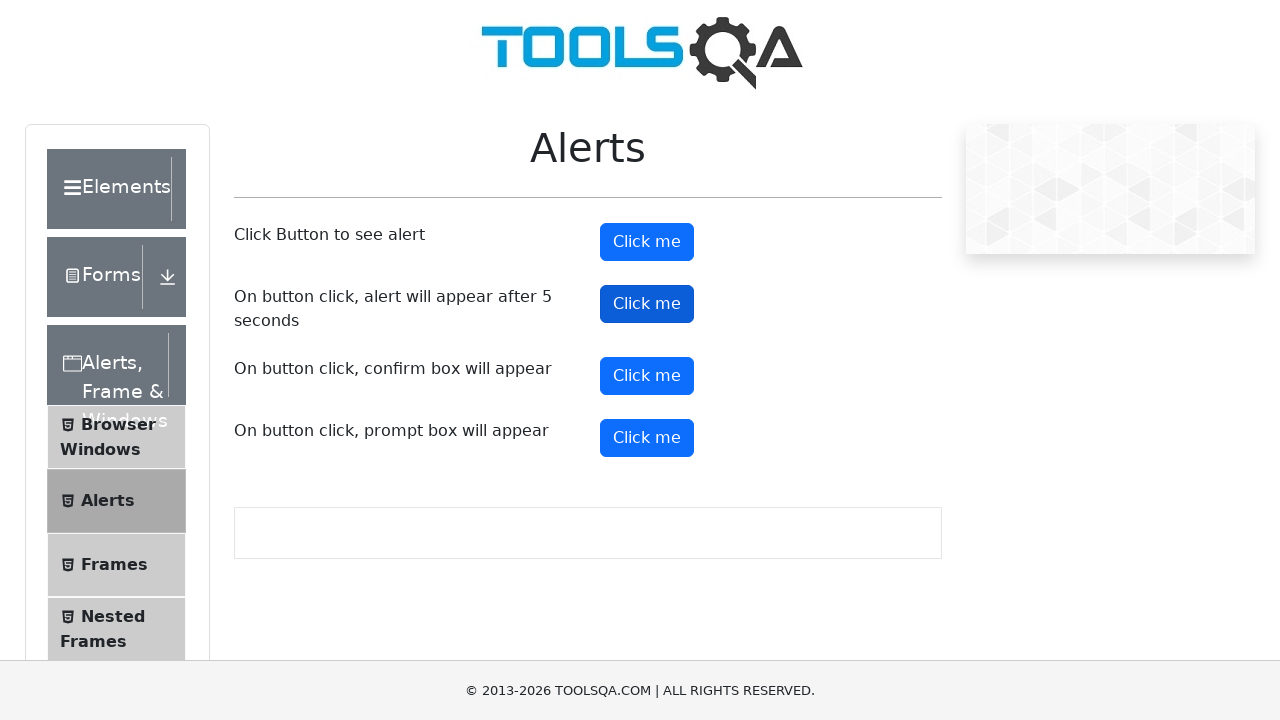

Set up handler to accept timer alert
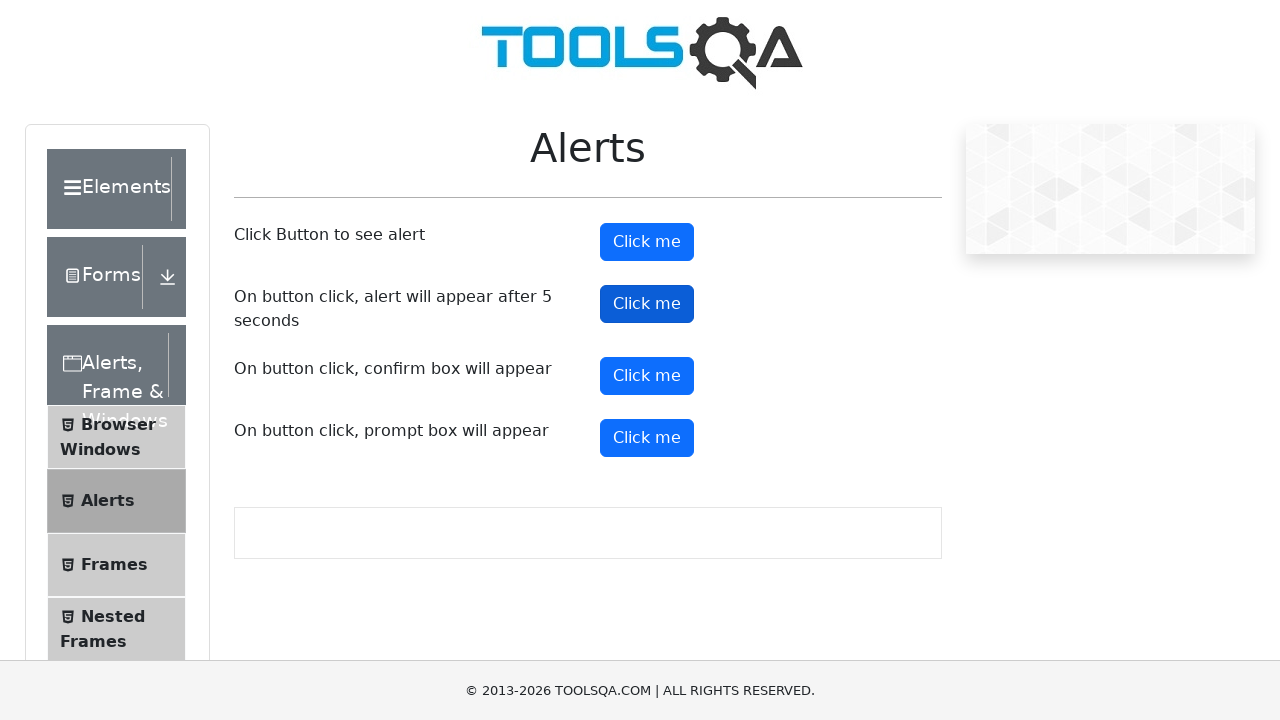

Clicked button to trigger confirmation dialog at (647, 376) on #confirmButton
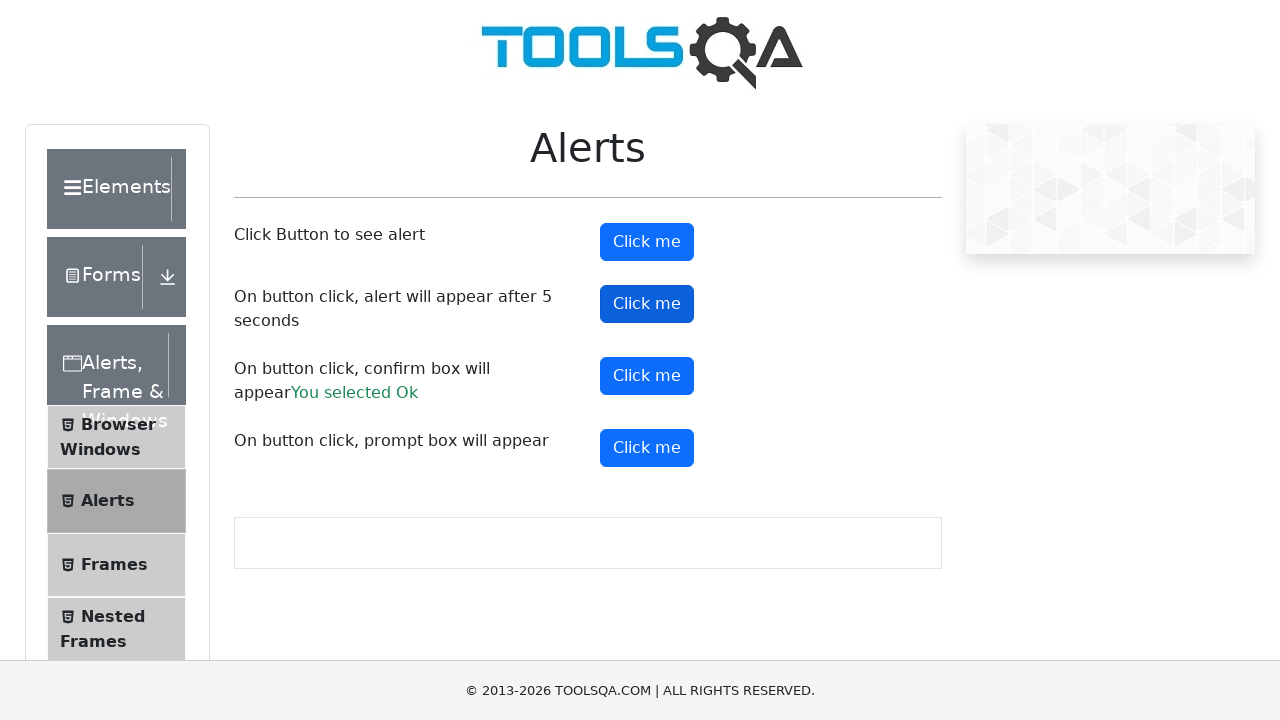

Set up handler to dismiss confirmation dialog
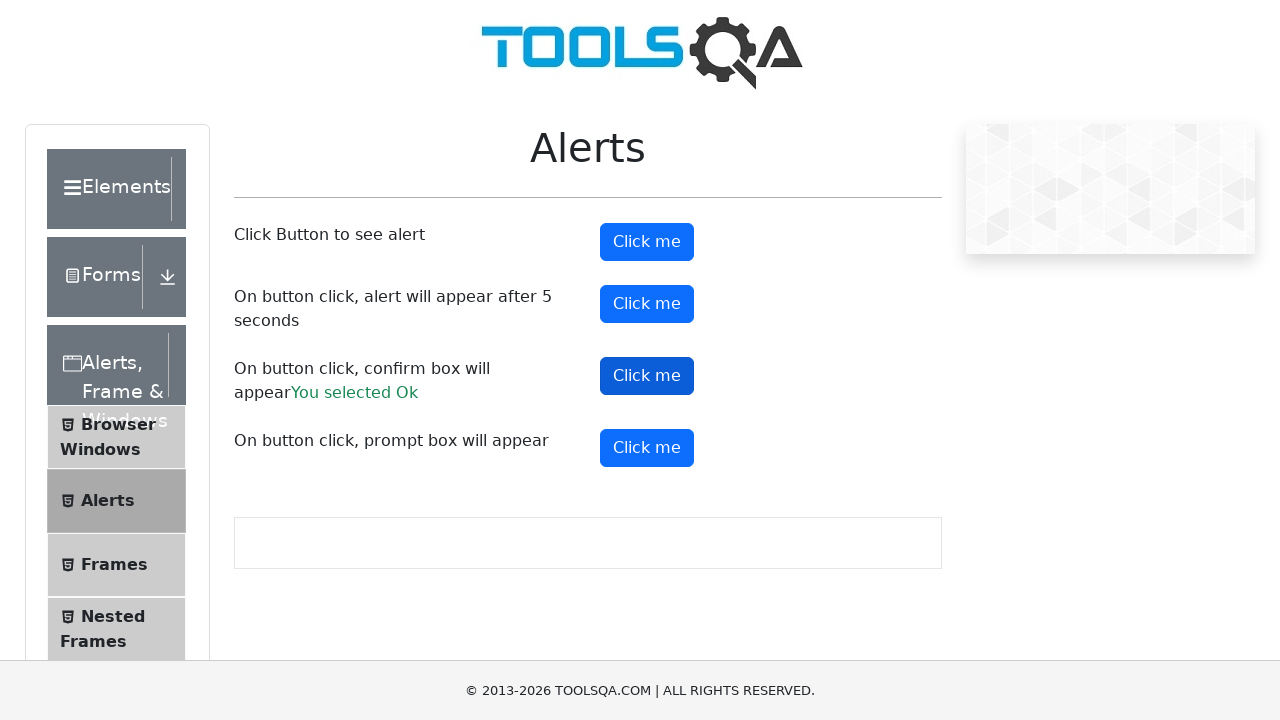

Clicked button to trigger prompt alert at (647, 448) on #promtButton
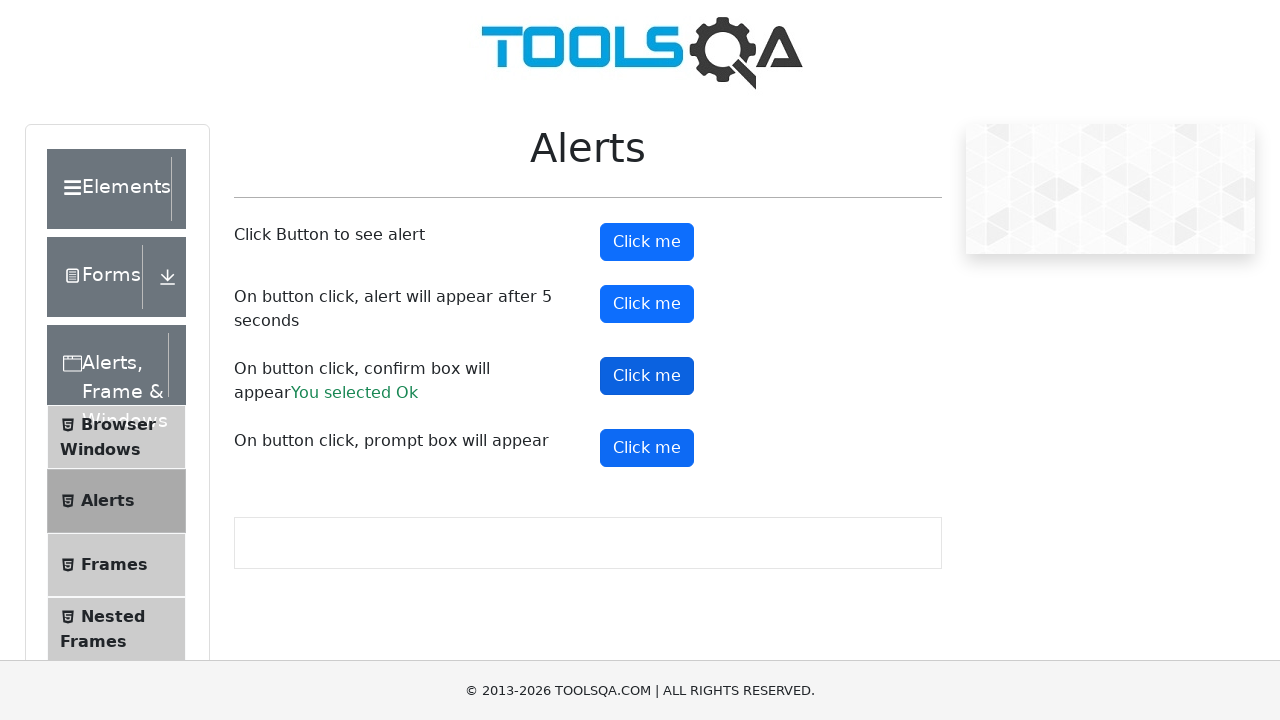

Set up handler to accept prompt alert with text input 'test'
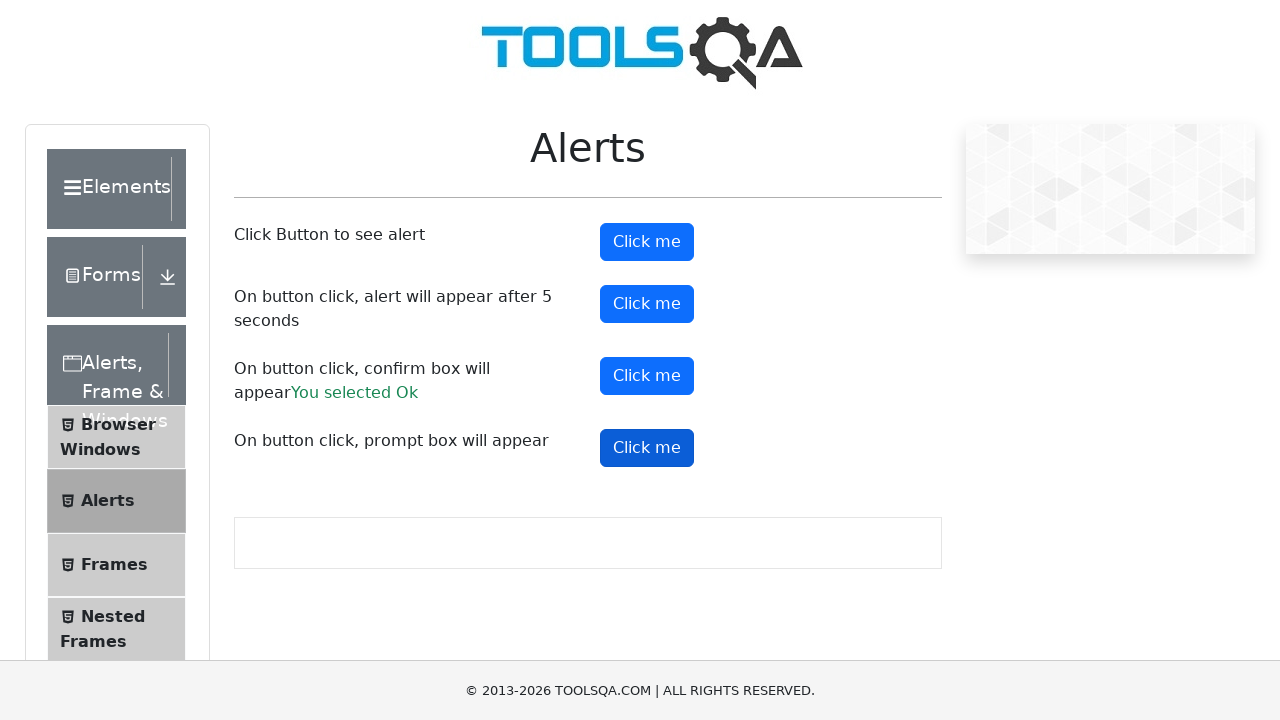

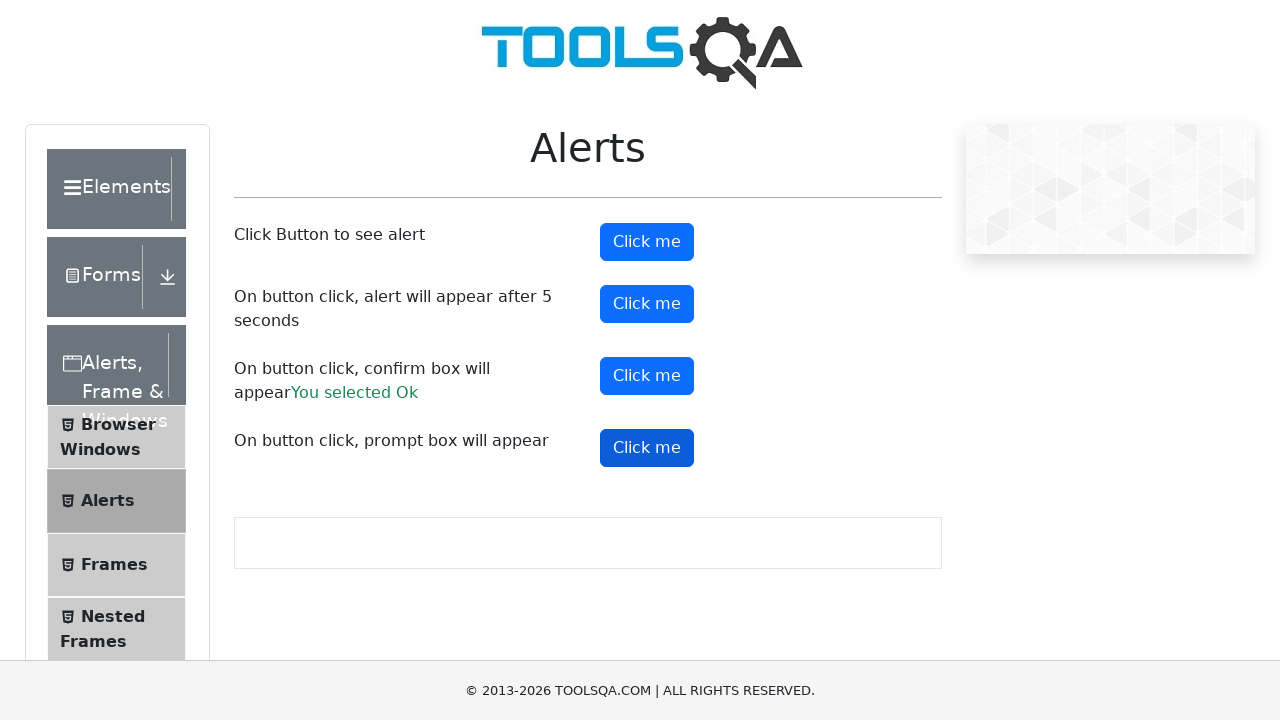